Tests radio button functionality by iterating through two groups of radio buttons and clicking each one to verify they can be selected.

Starting URL: http://www.echoecho.com/htmlforms10.htm

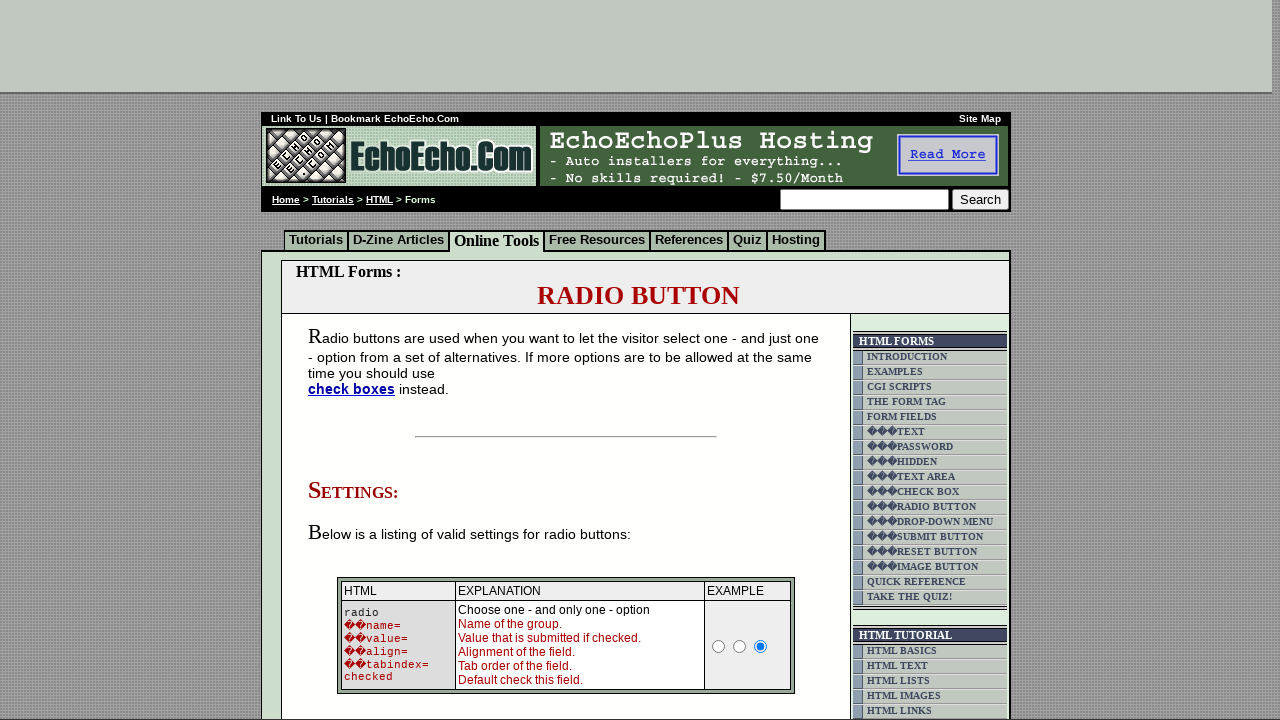

Waited for form table containing radio button groups to load
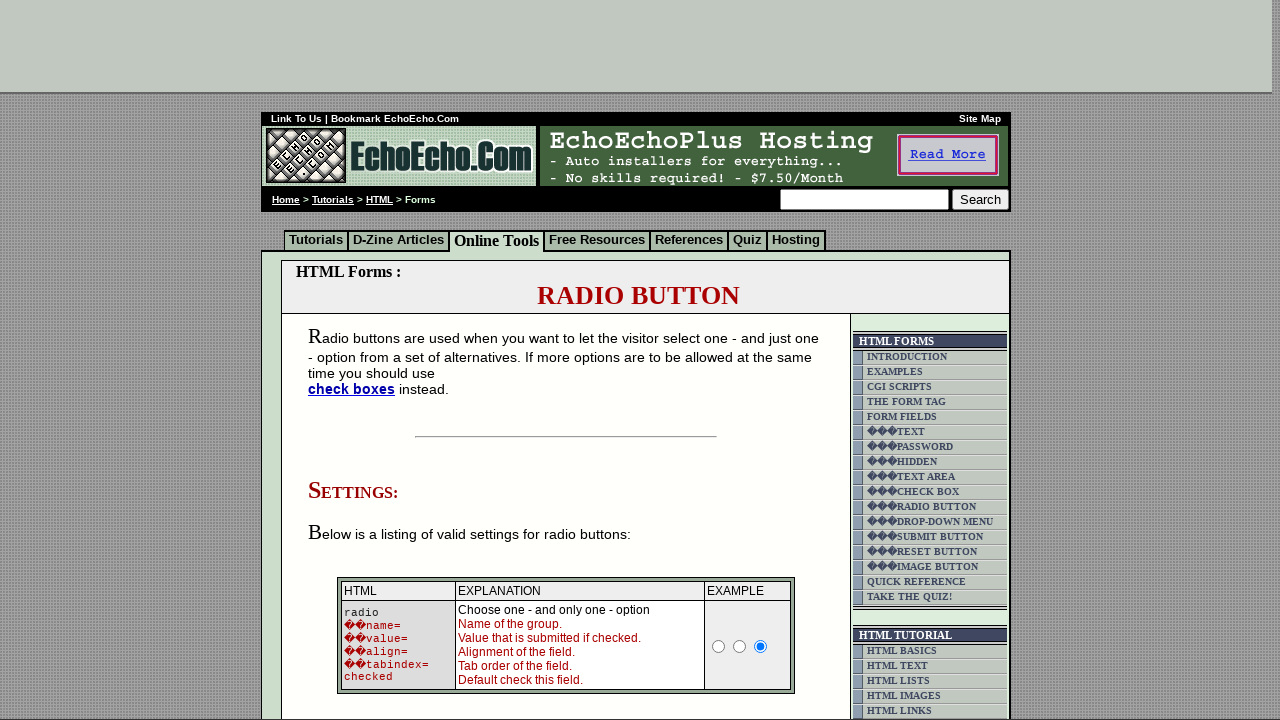

Located 3 radio buttons in group1
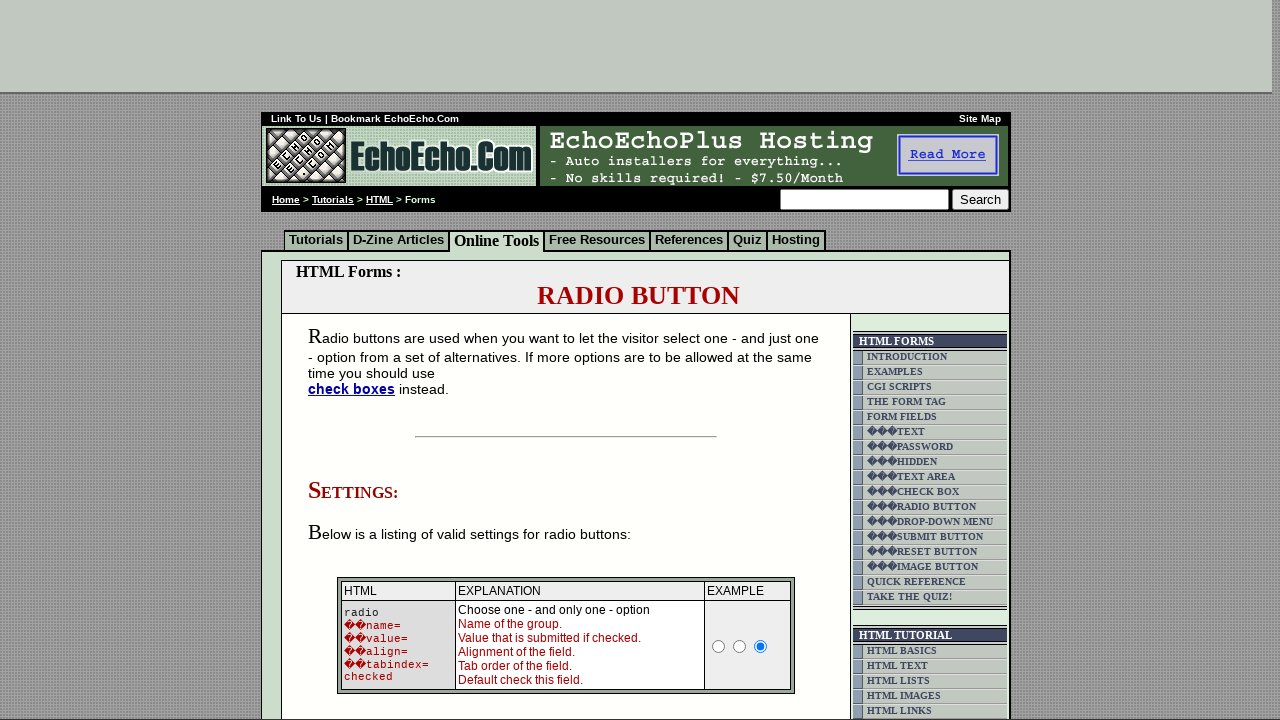

Clicked radio button 1 in group1 at (356, 360) on input[name='group1'] >> nth=0
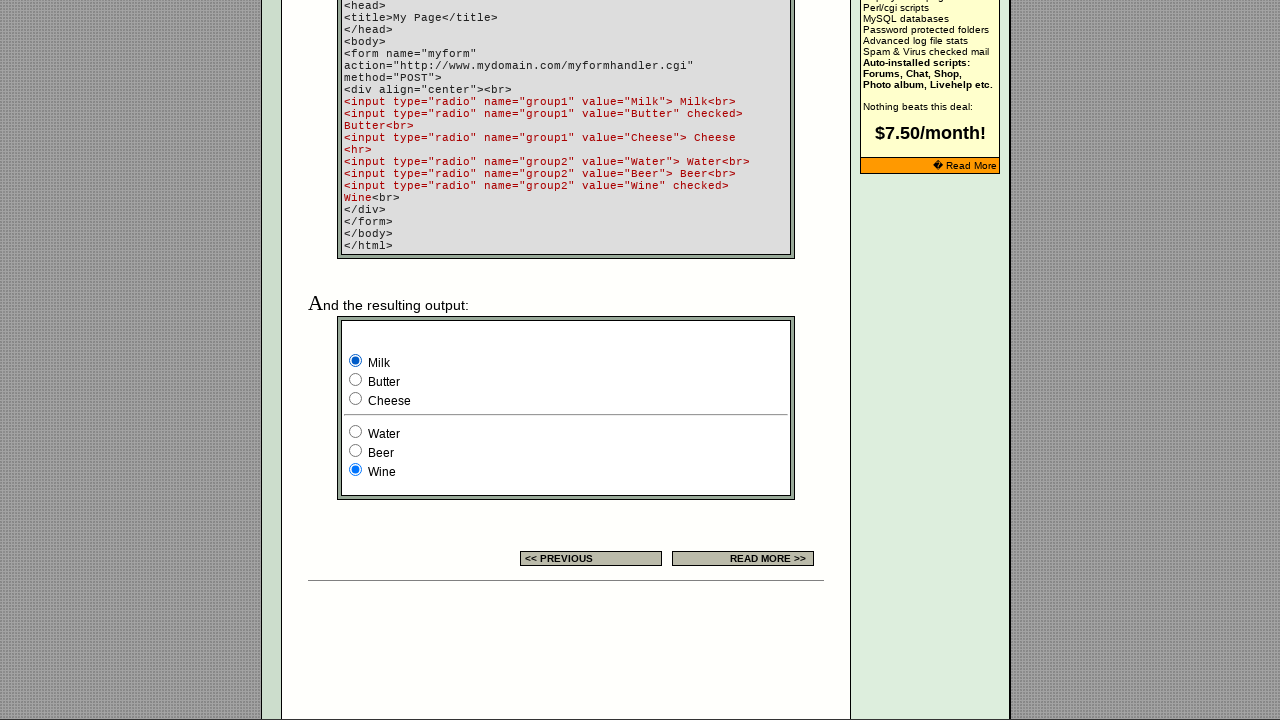

Waited 200ms for radio button 1 in group1 to change state
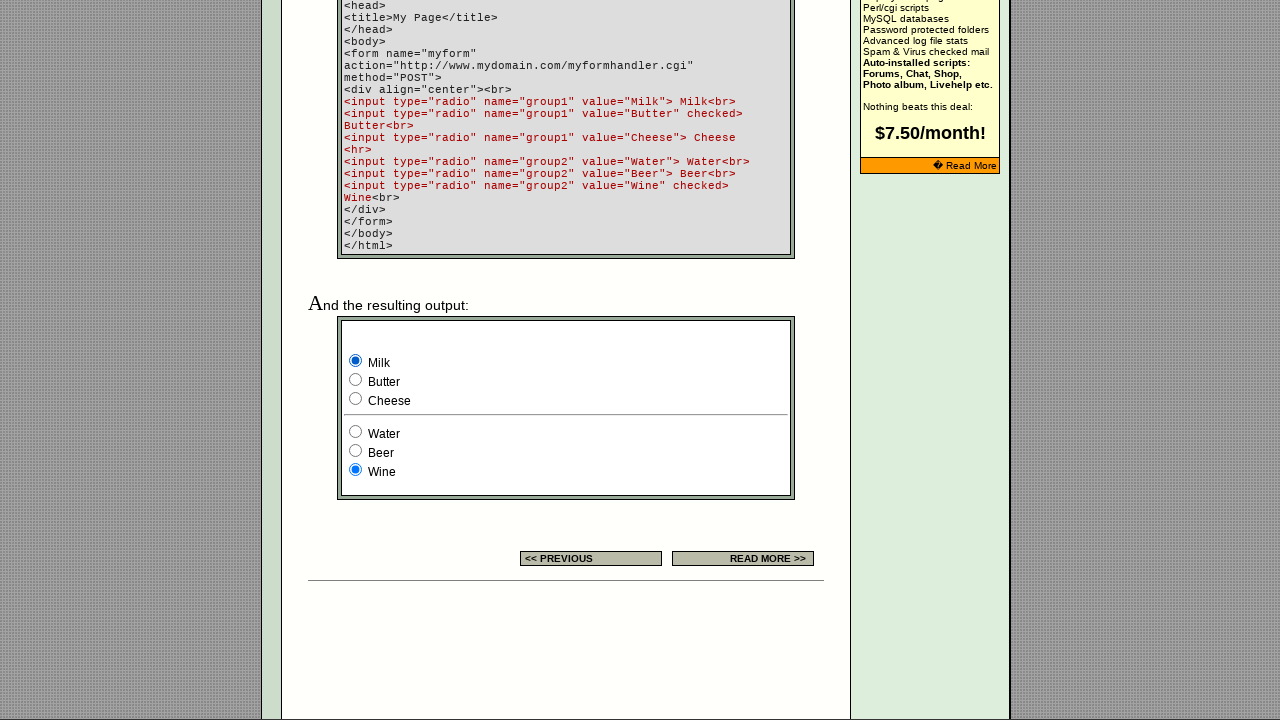

Clicked radio button 2 in group1 at (356, 380) on input[name='group1'] >> nth=1
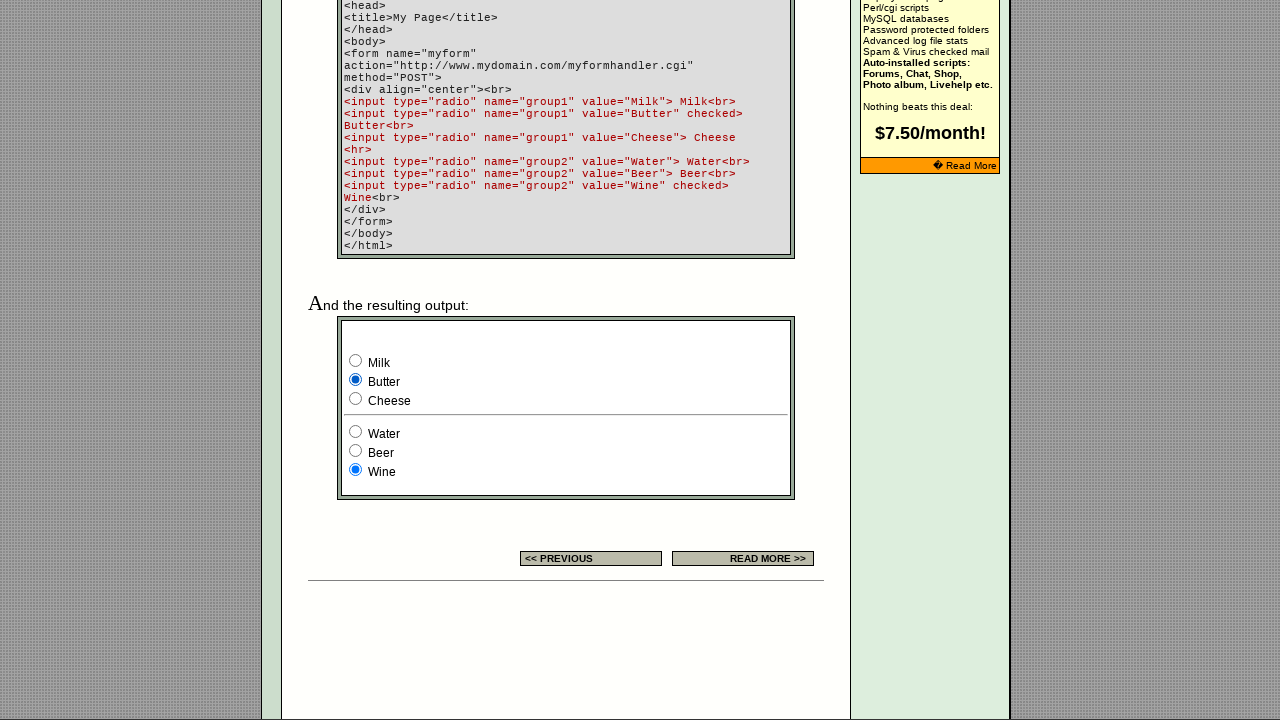

Waited 200ms for radio button 2 in group1 to change state
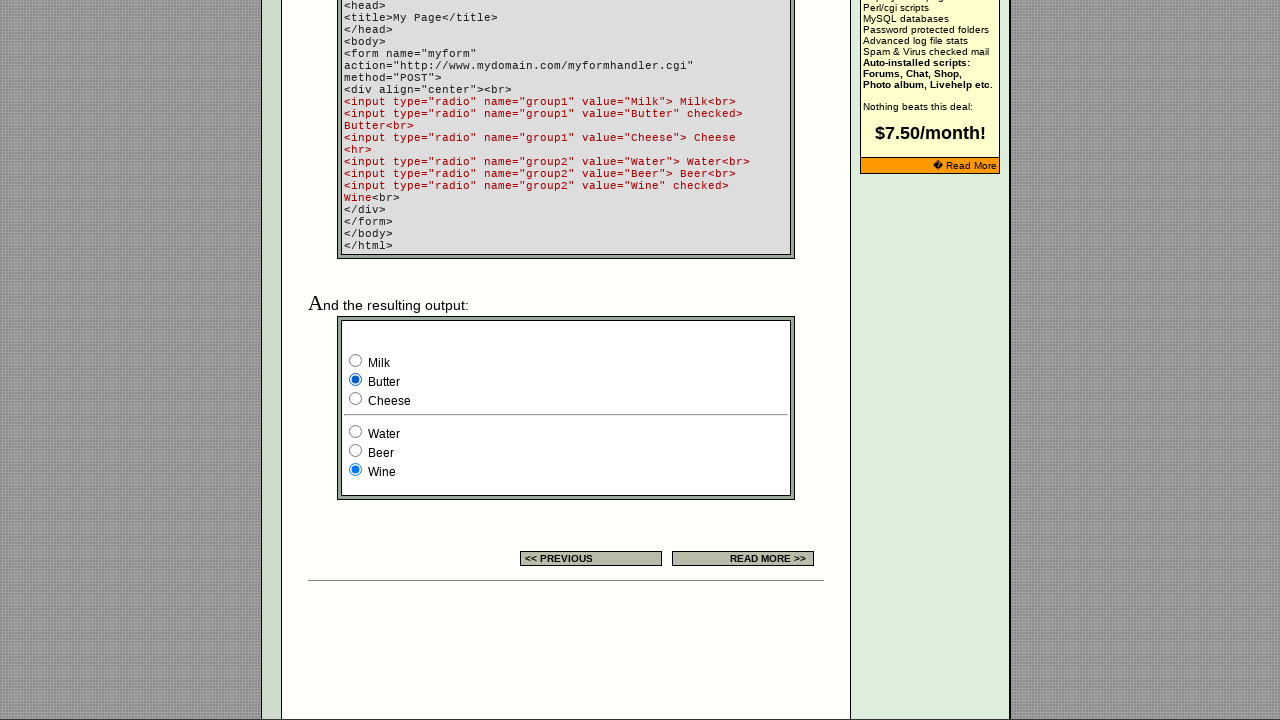

Clicked radio button 3 in group1 at (356, 398) on input[name='group1'] >> nth=2
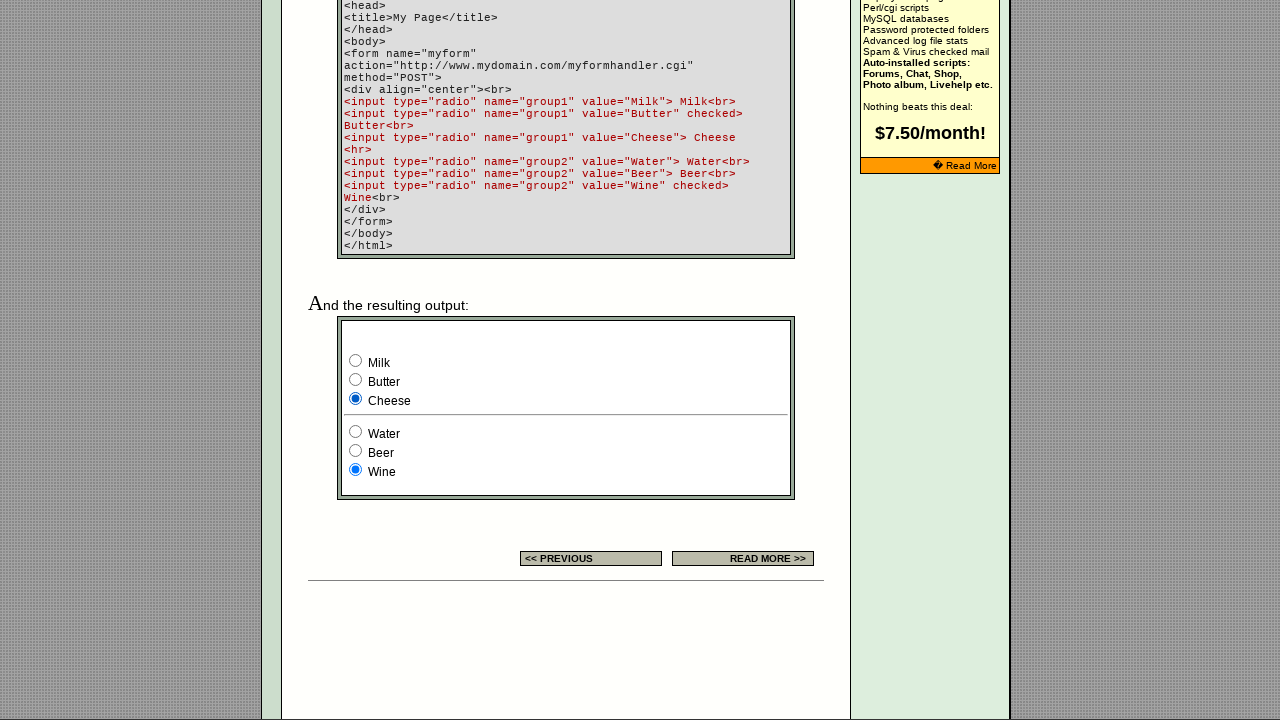

Waited 200ms for radio button 3 in group1 to change state
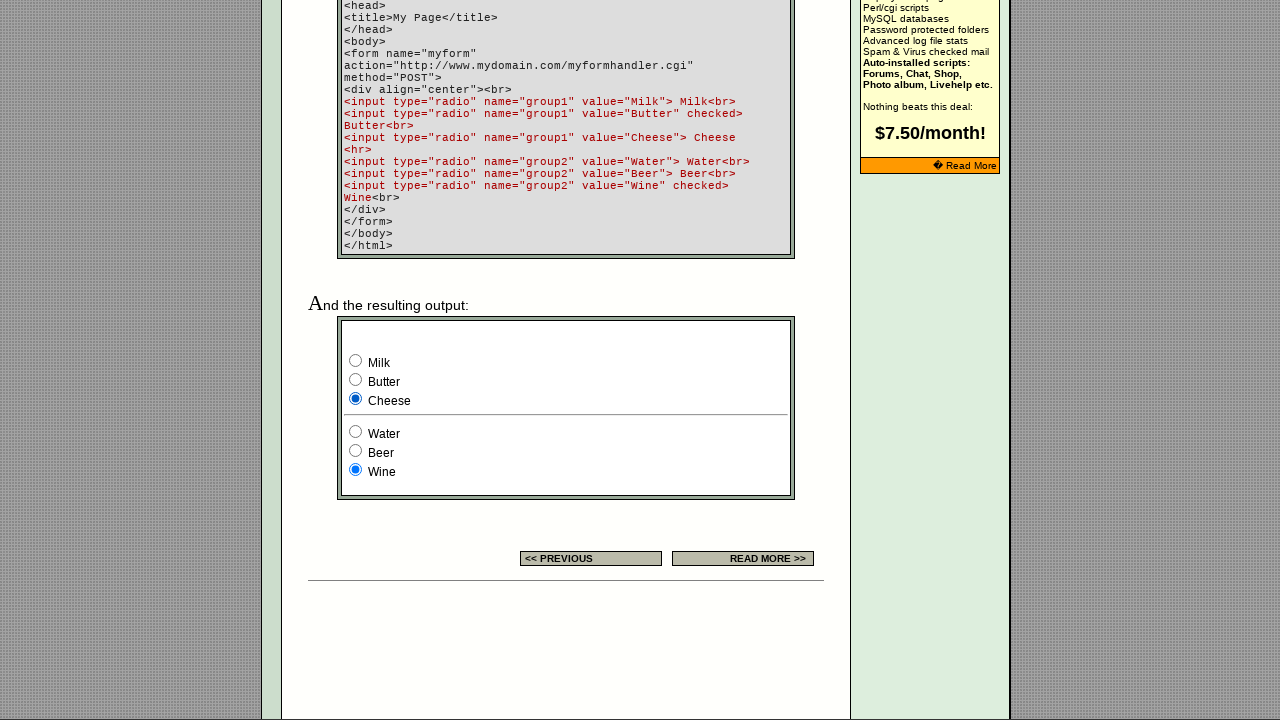

Located 3 radio buttons in group2
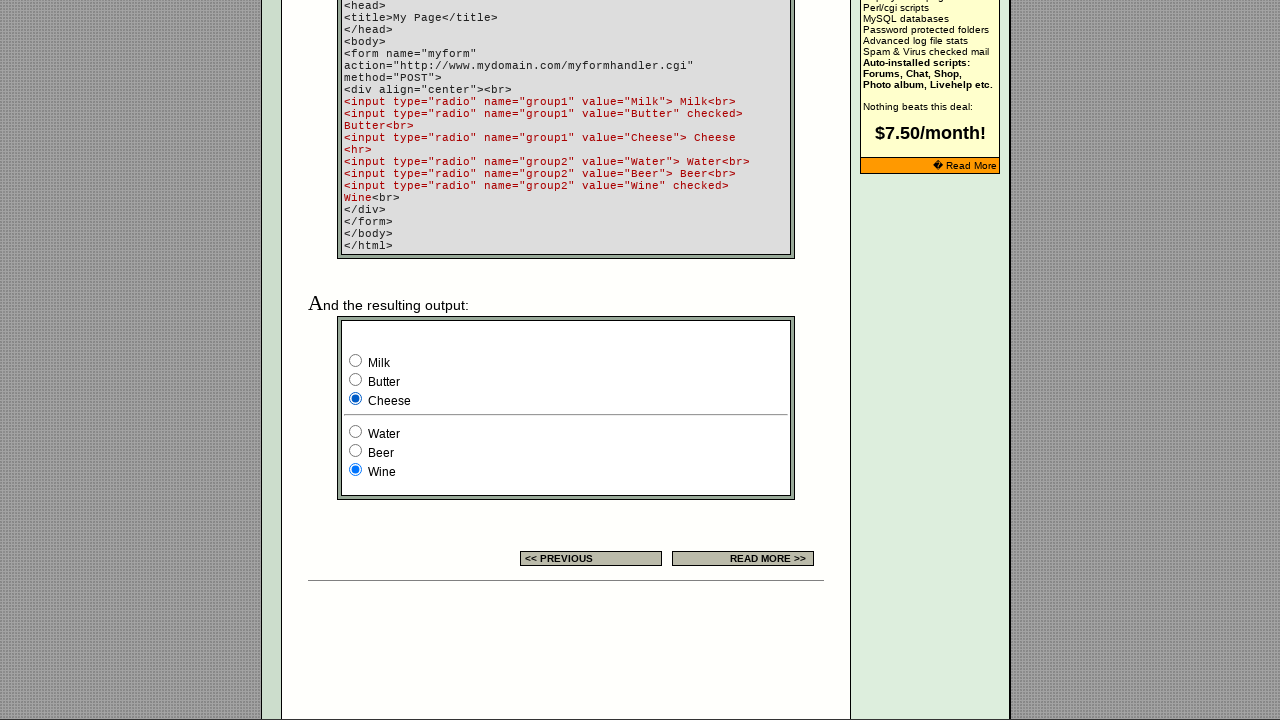

Clicked radio button 1 in group2 at (356, 432) on input[name='group2'] >> nth=0
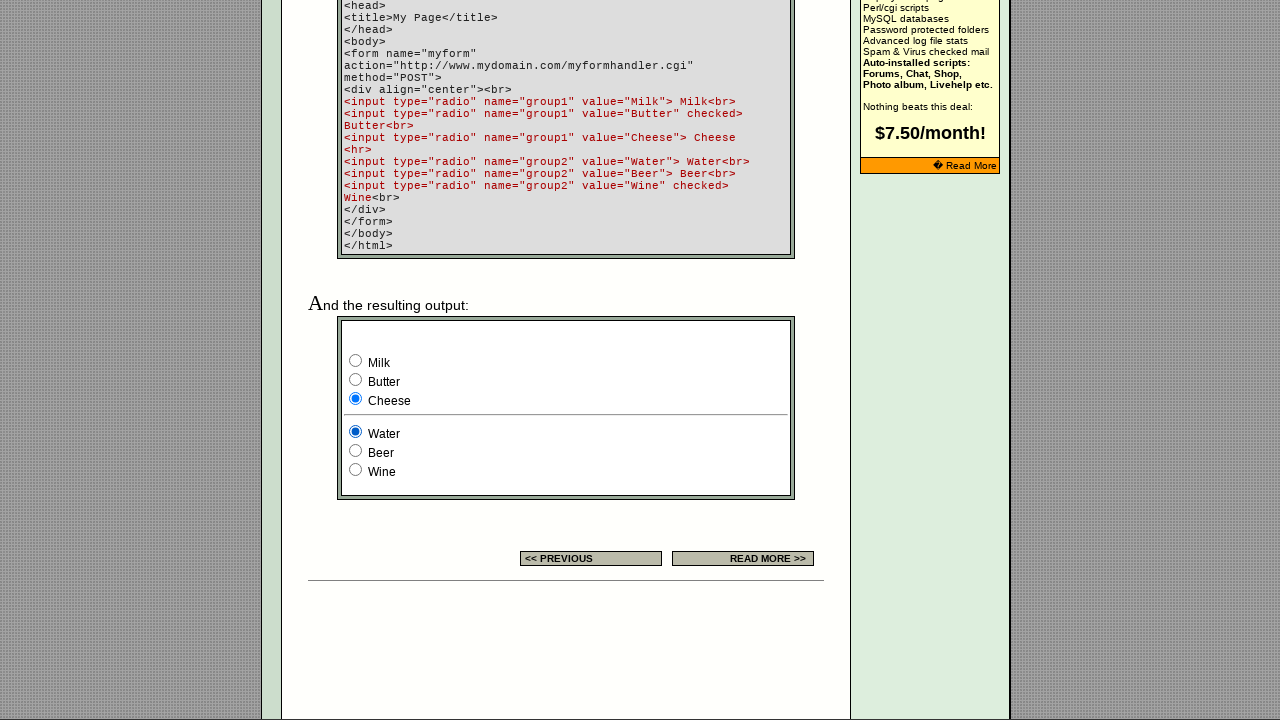

Waited 200ms for radio button 1 in group2 to change state
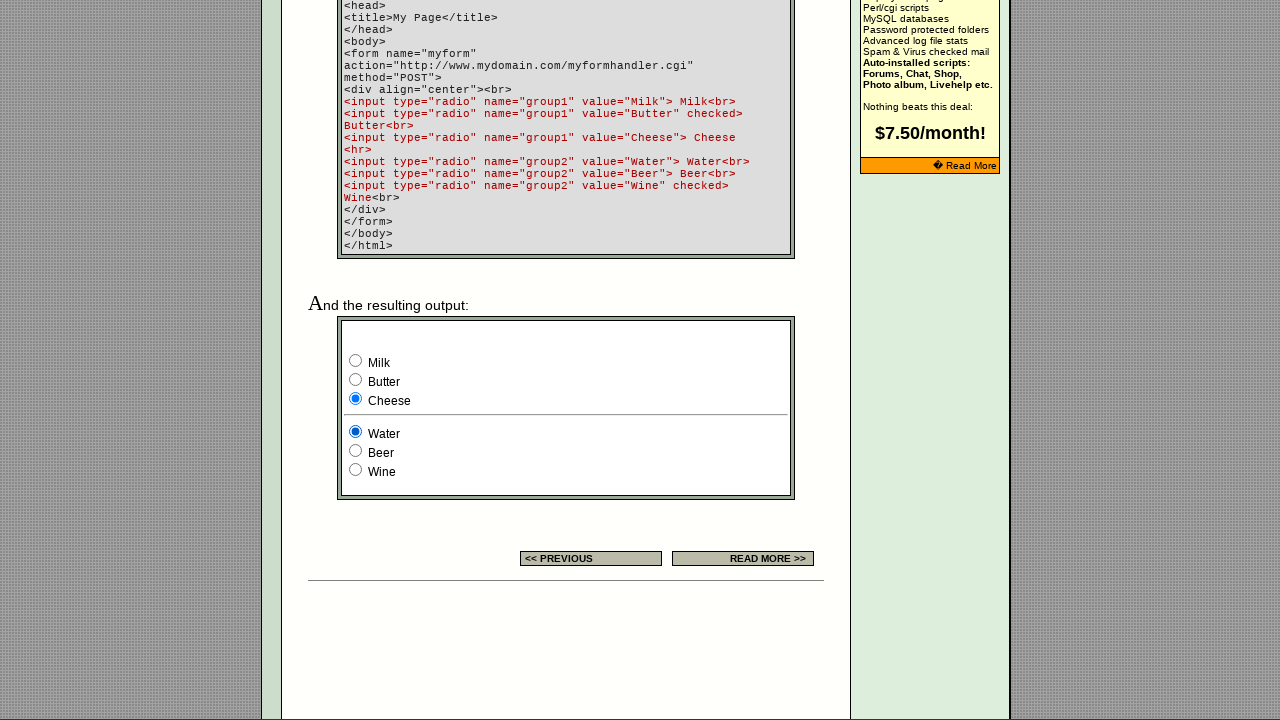

Clicked radio button 2 in group2 at (356, 450) on input[name='group2'] >> nth=1
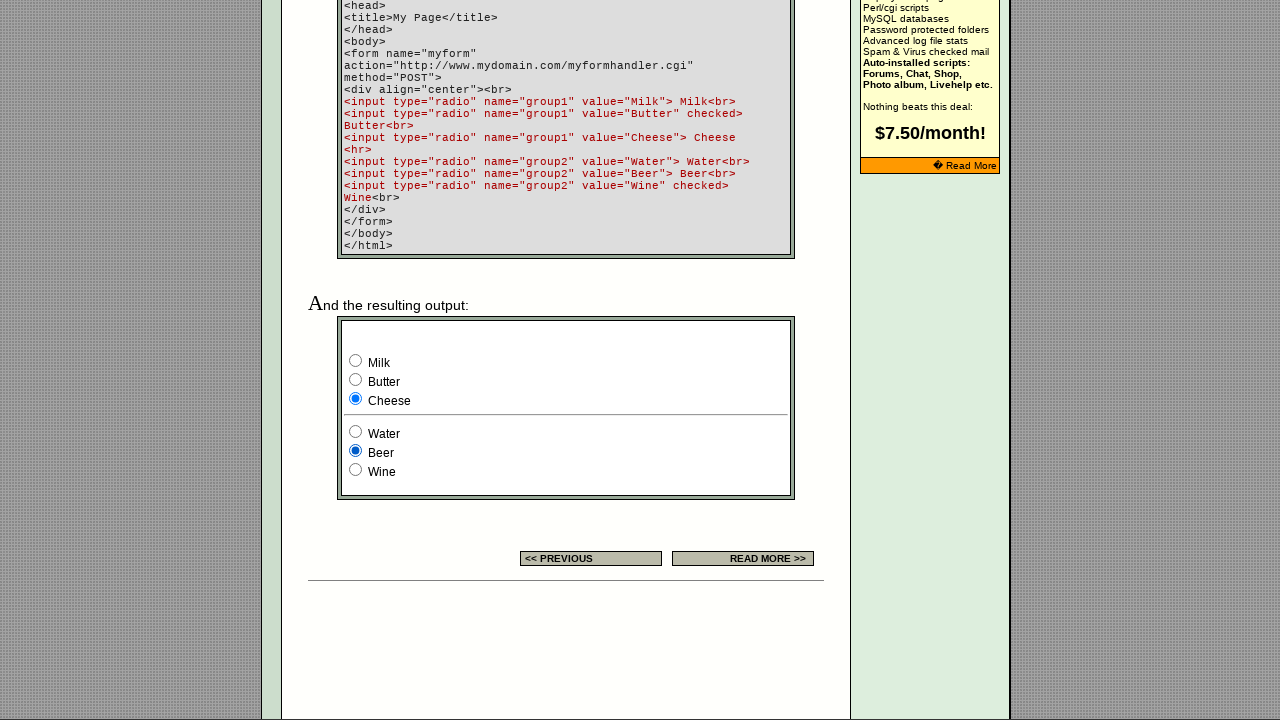

Waited 200ms for radio button 2 in group2 to change state
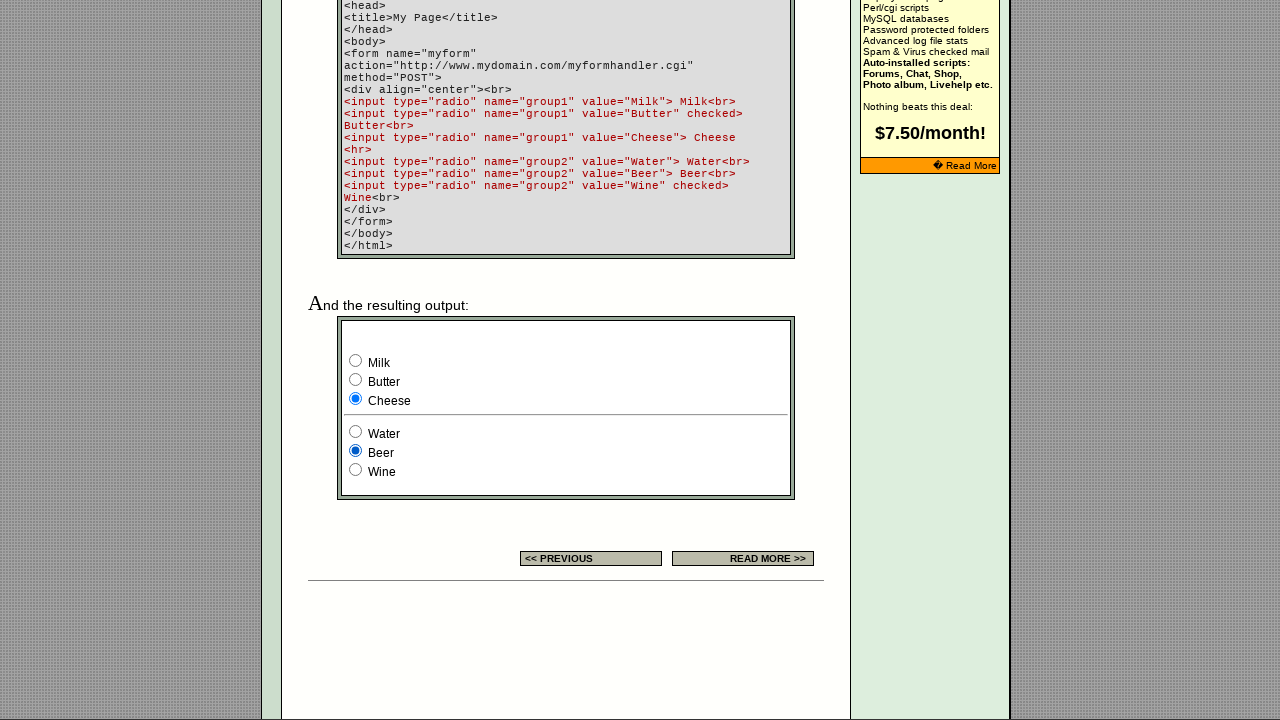

Clicked radio button 3 in group2 at (356, 470) on input[name='group2'] >> nth=2
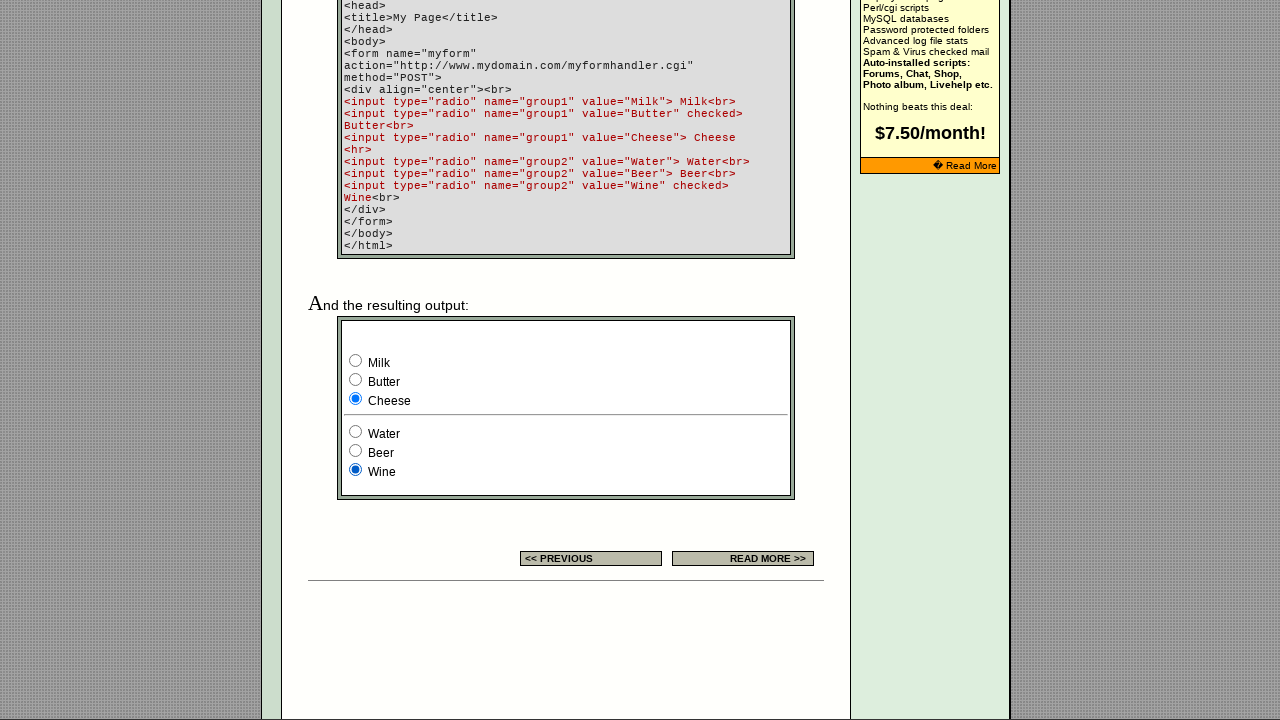

Waited 200ms for radio button 3 in group2 to change state
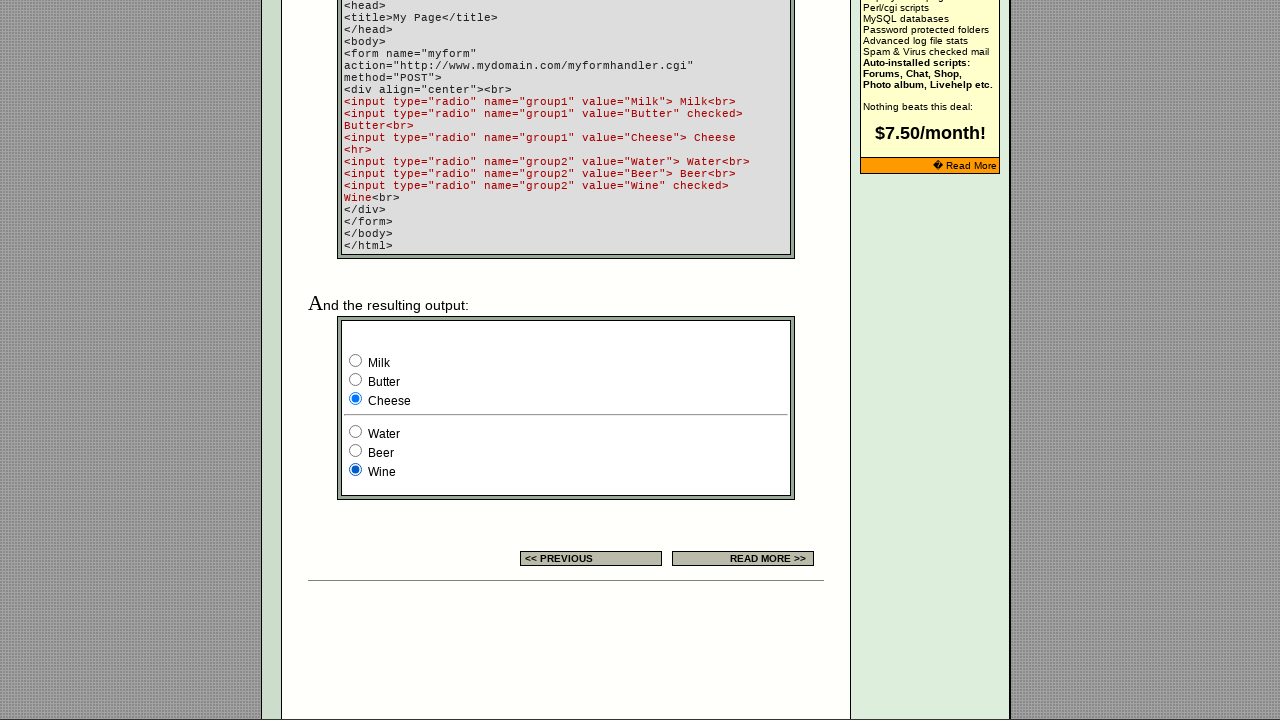

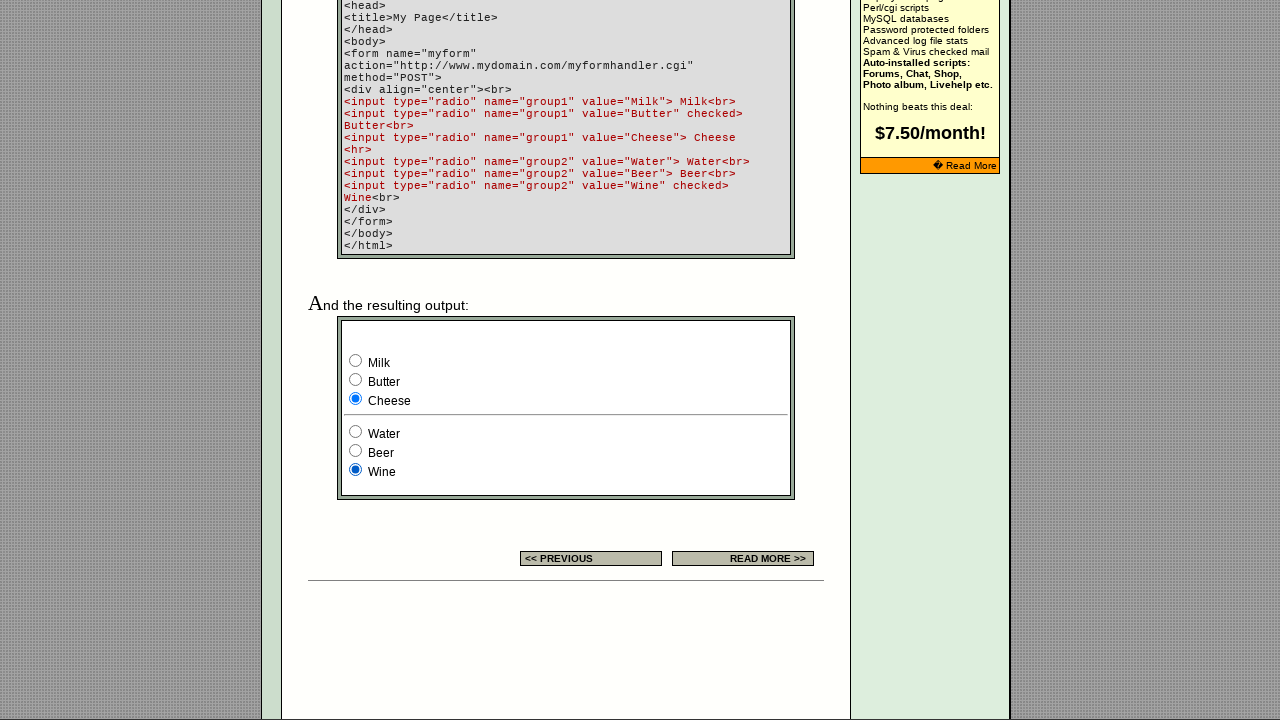